Tests that edits are cancelled when pressing Escape key

Starting URL: https://demo.playwright.dev/todomvc

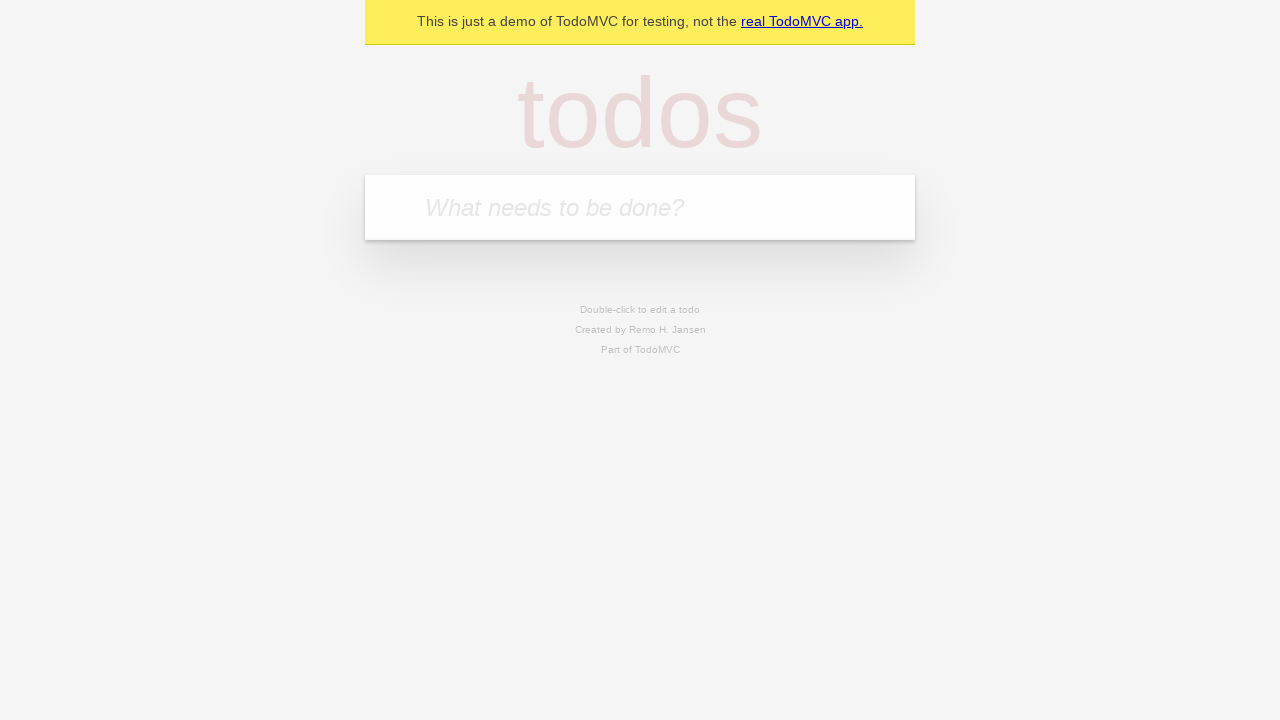

Filled new todo input with 'buy some cheese' on .new-todo
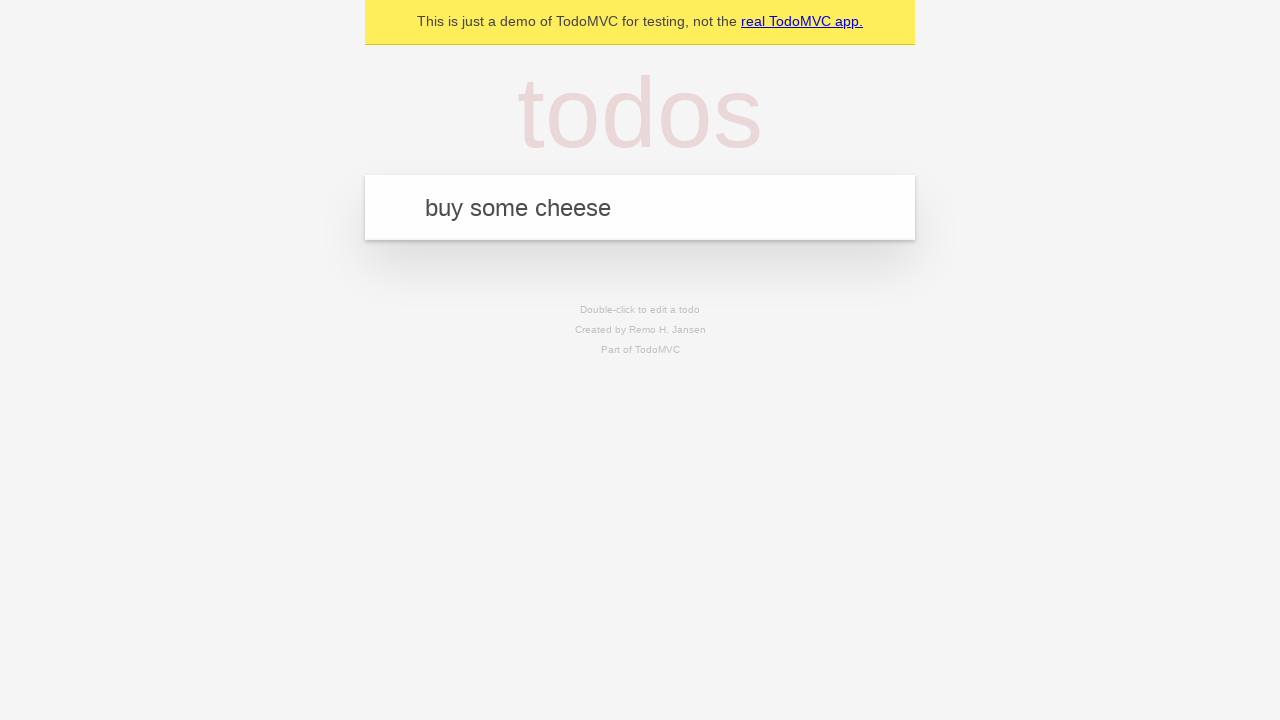

Pressed Enter to create first todo on .new-todo
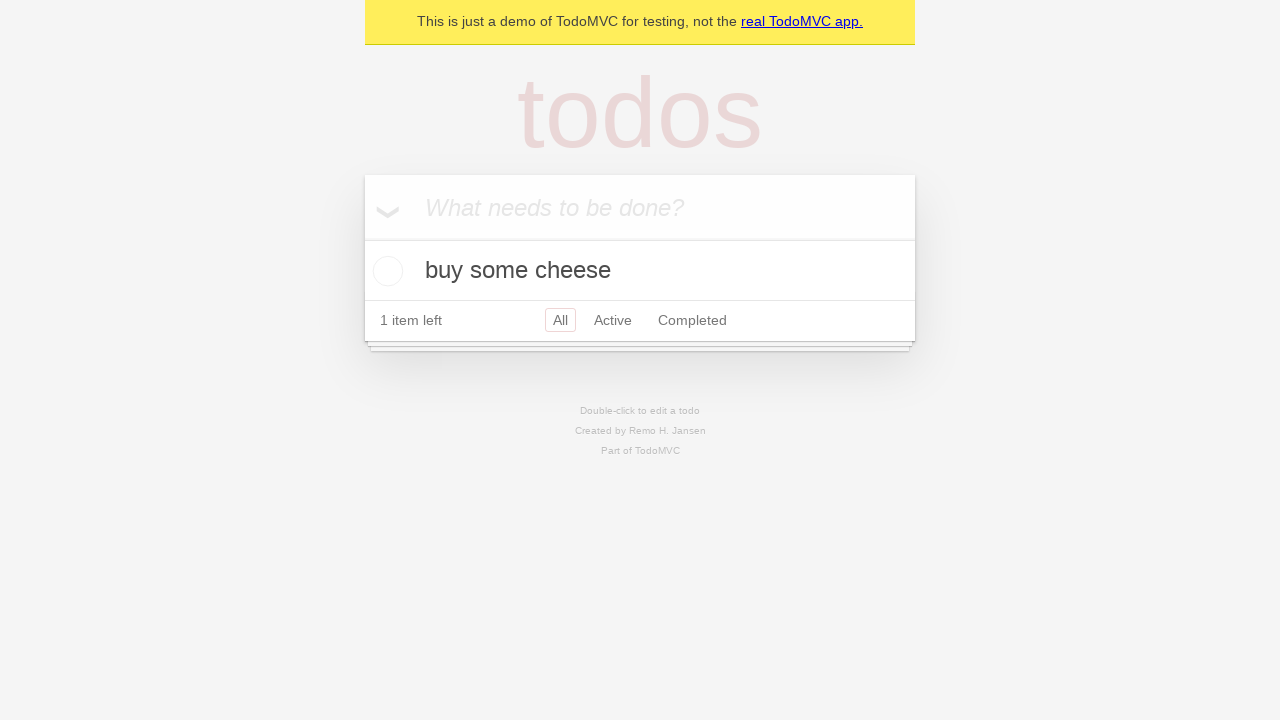

Filled new todo input with 'feed the cat' on .new-todo
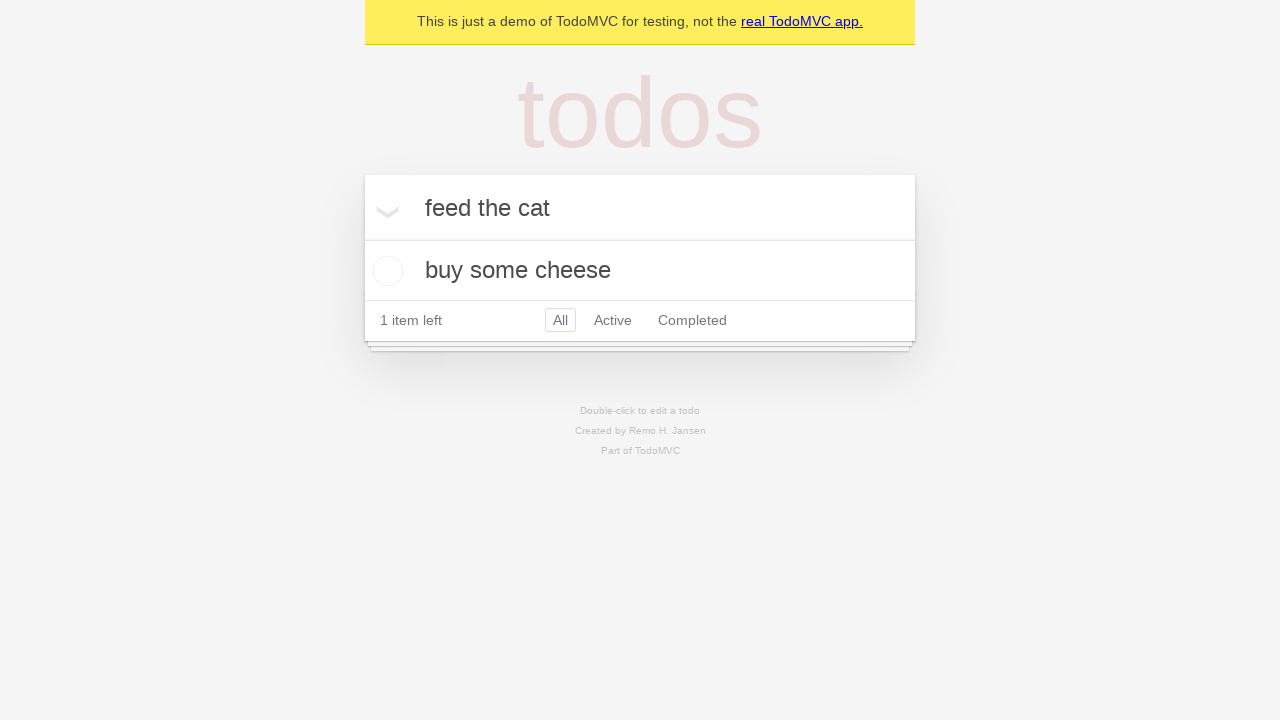

Pressed Enter to create second todo on .new-todo
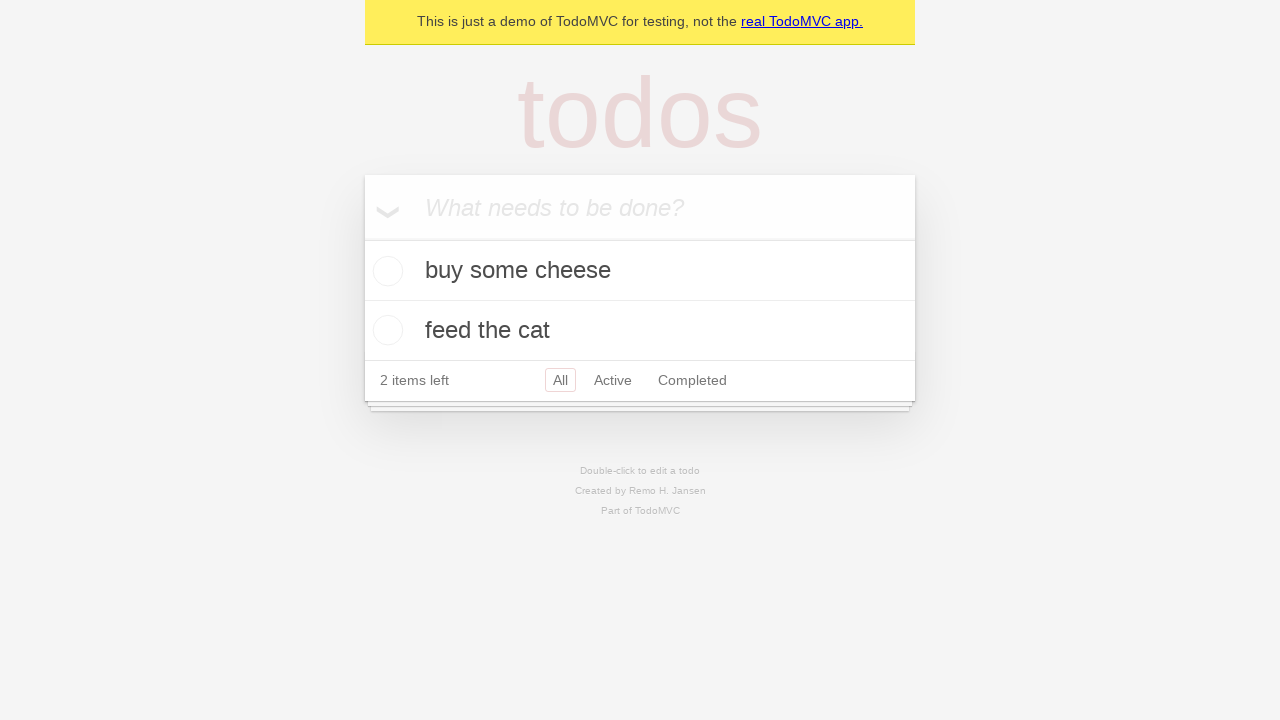

Filled new todo input with 'book a doctors appointment' on .new-todo
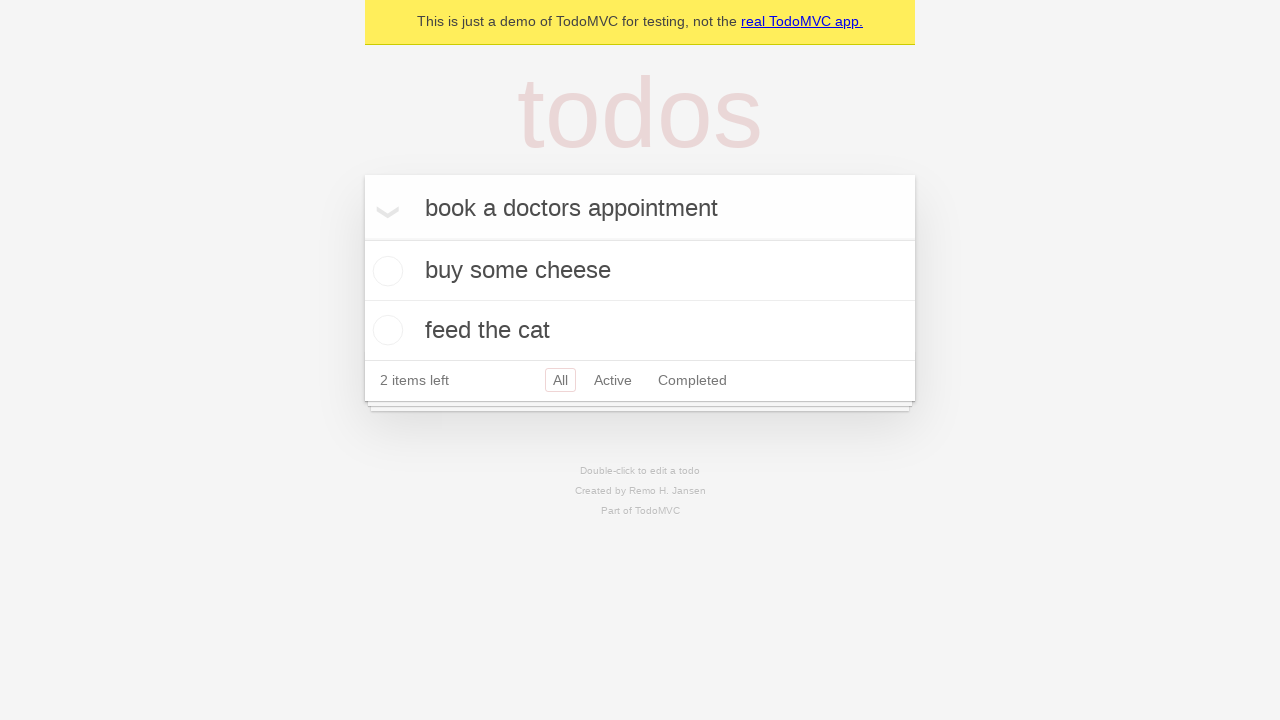

Pressed Enter to create third todo on .new-todo
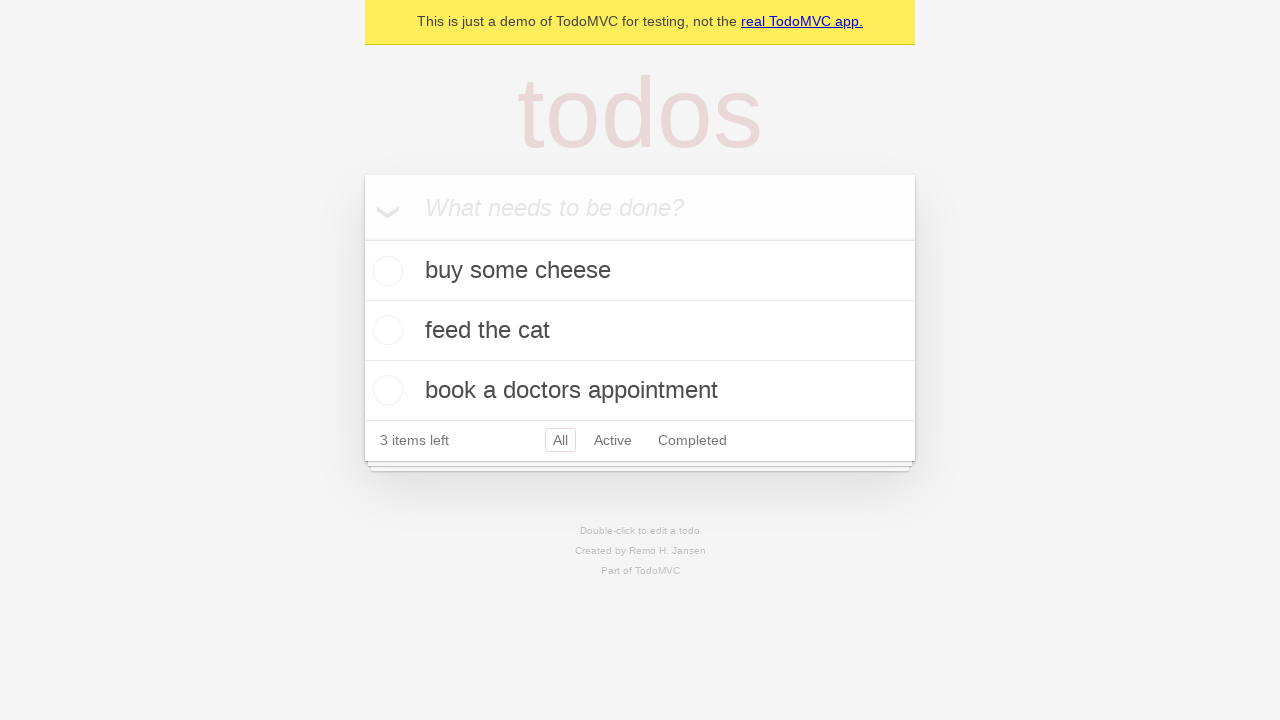

Waited for all three todos to be visible
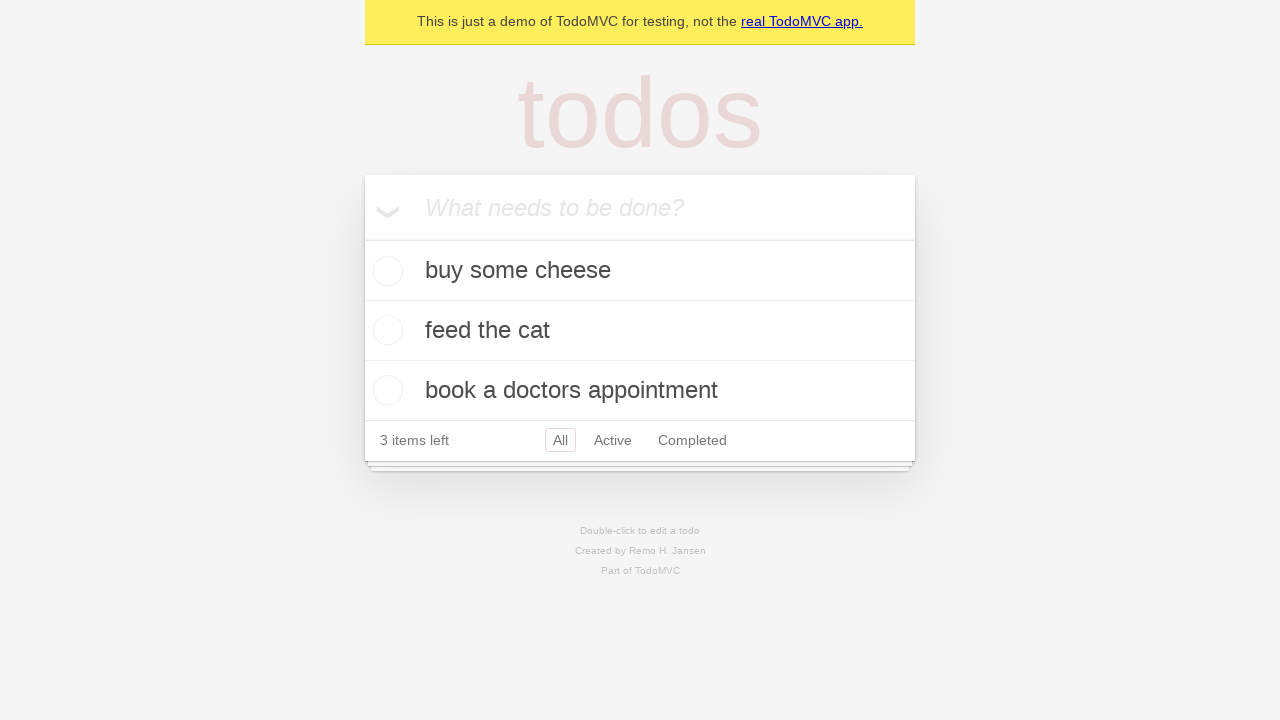

Double-clicked second todo item to enter edit mode at (640, 331) on .todo-list li >> nth=1
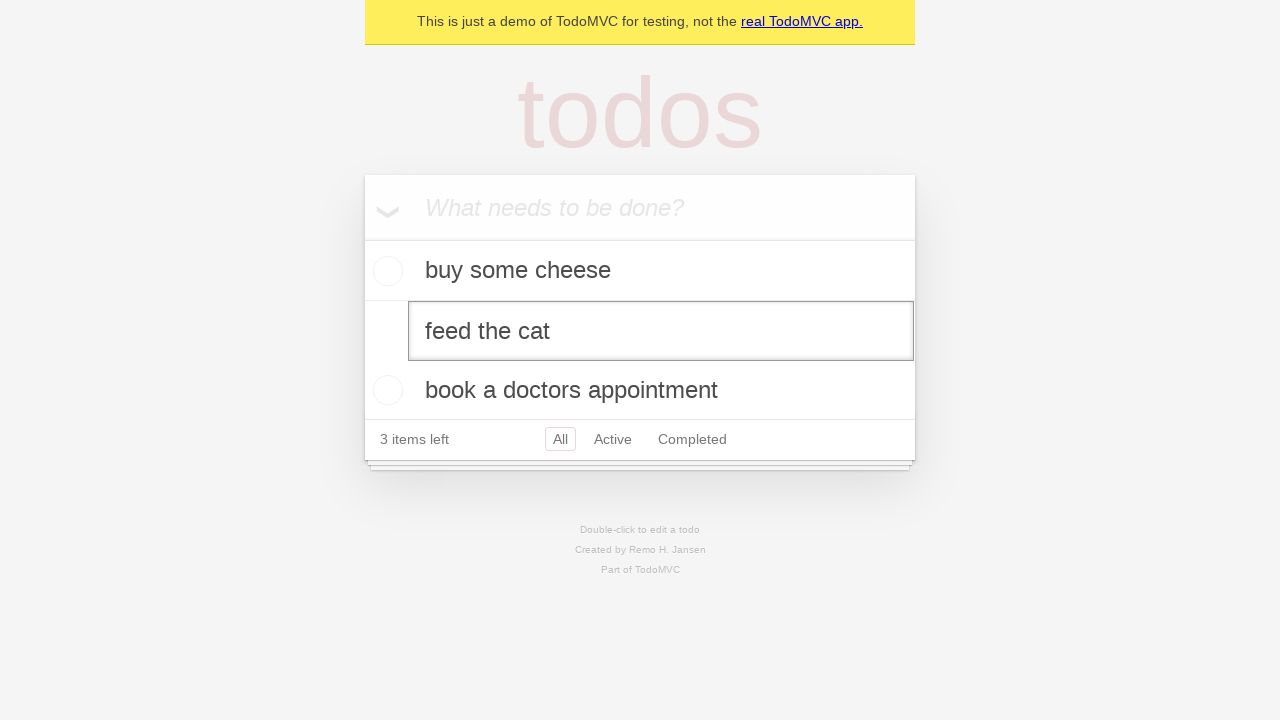

Pressed Escape key to cancel edits on .todo-list li >> nth=1 >> .edit
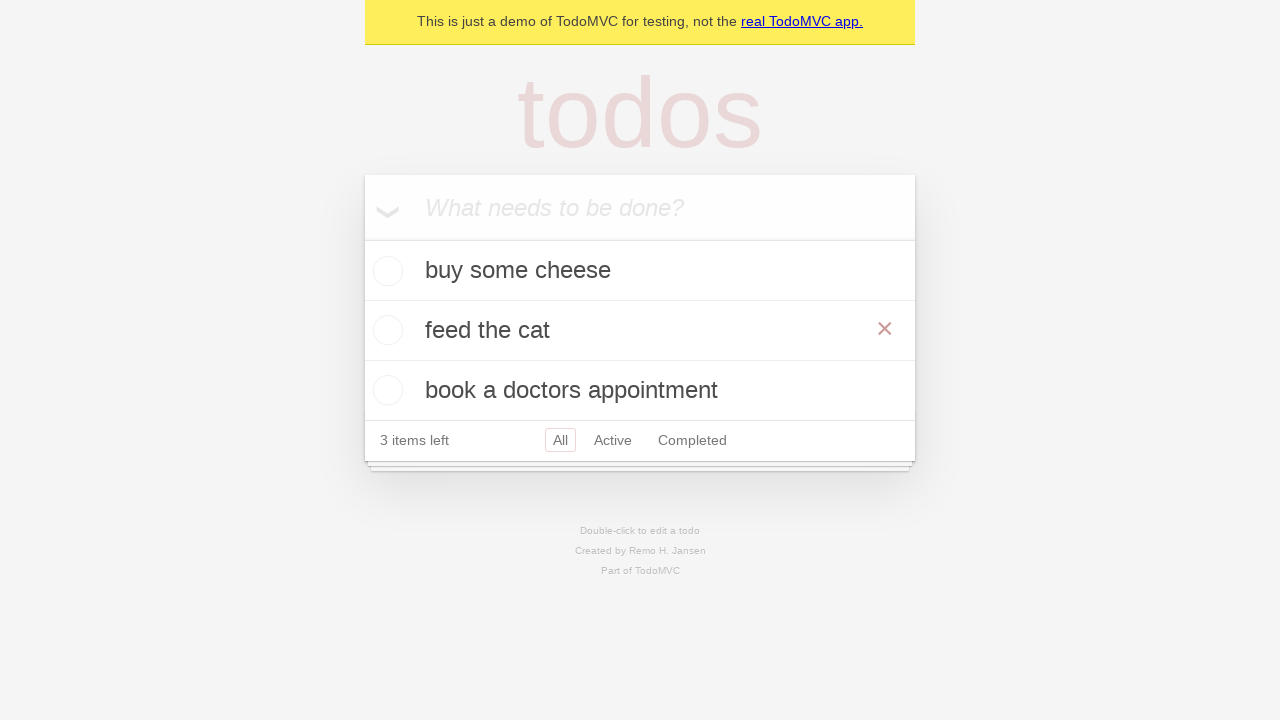

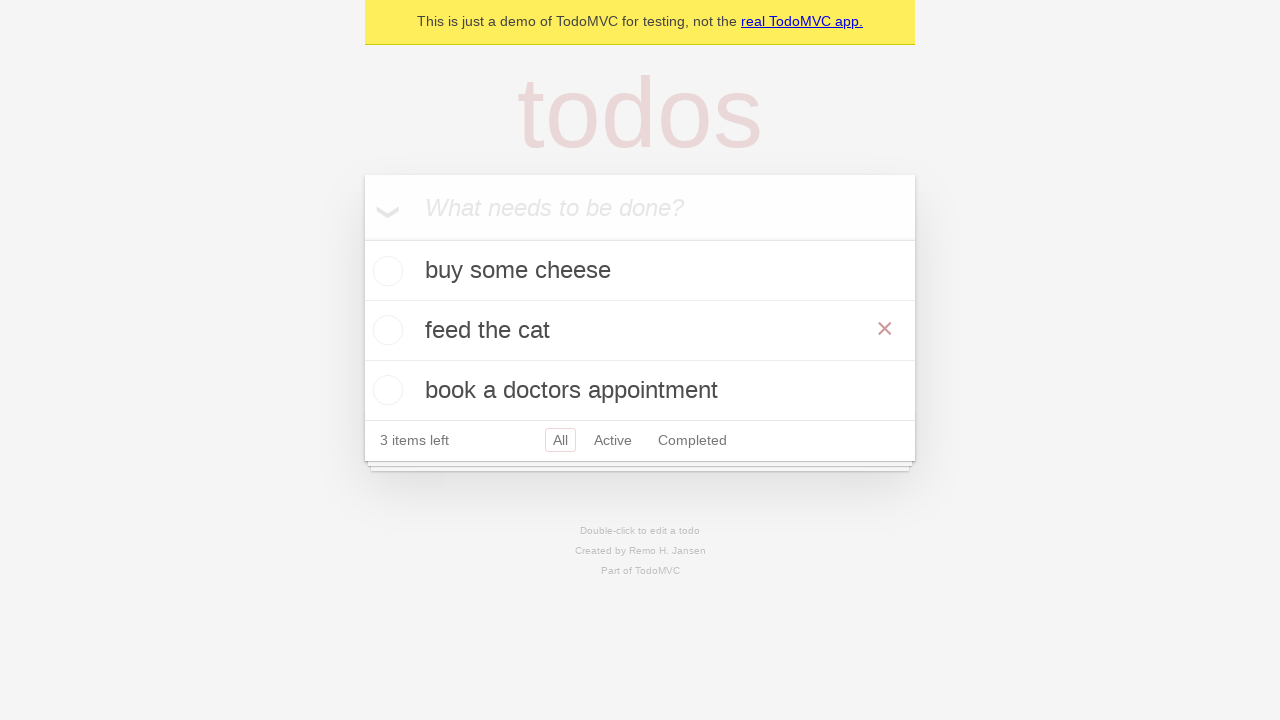